Tests various button properties on a practice page including getting button position, size, color, and clicking a button

Starting URL: https://www.leafground.com/button.xhtml

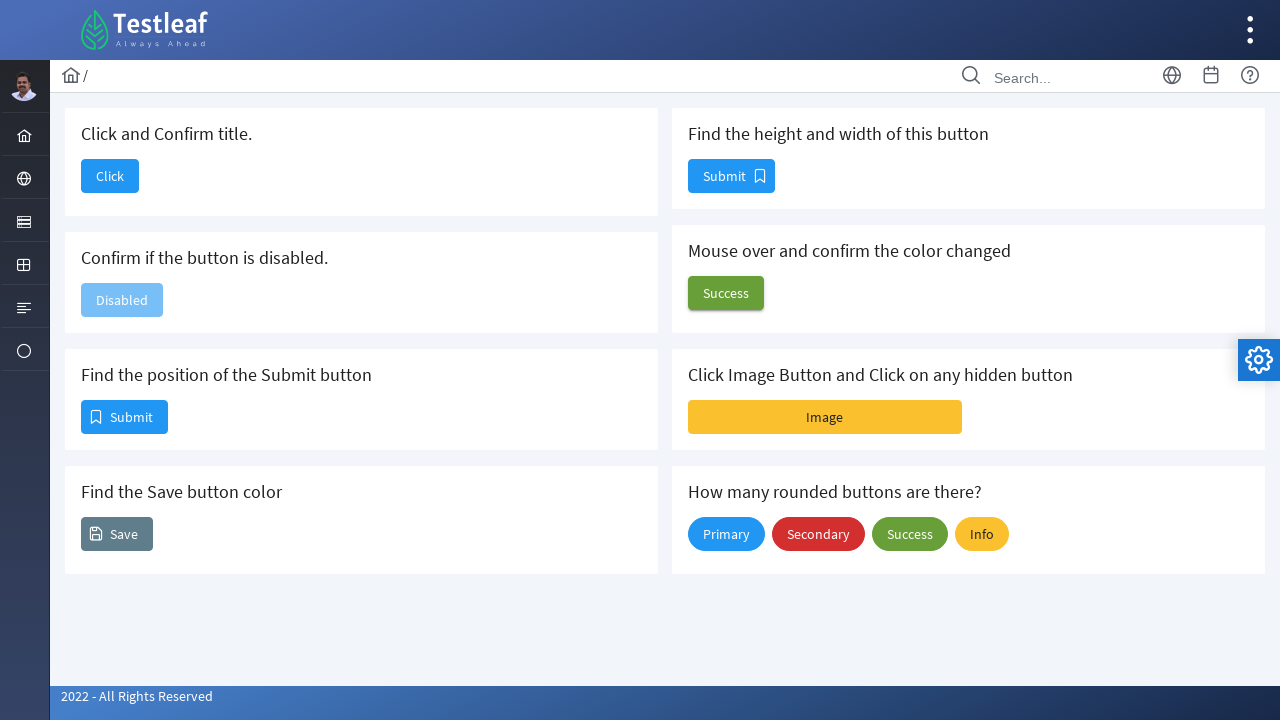

Waited for position button to be visible
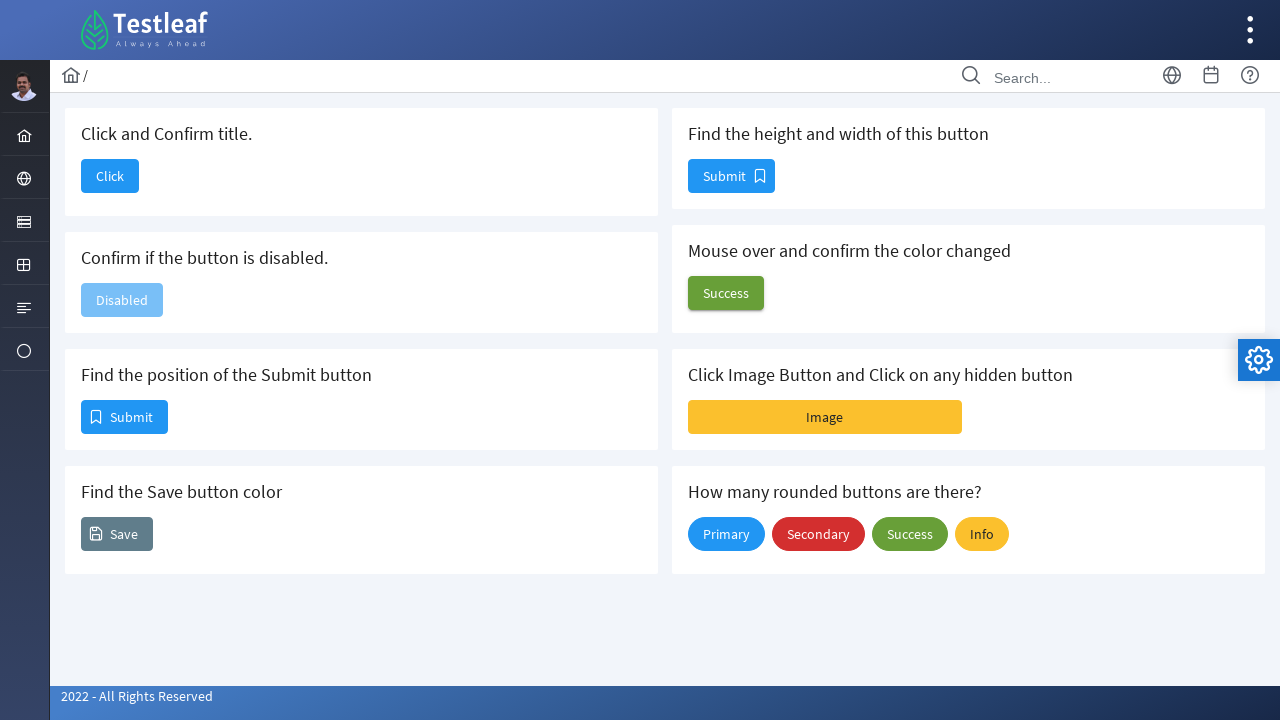

Retrieved bounding box for position button
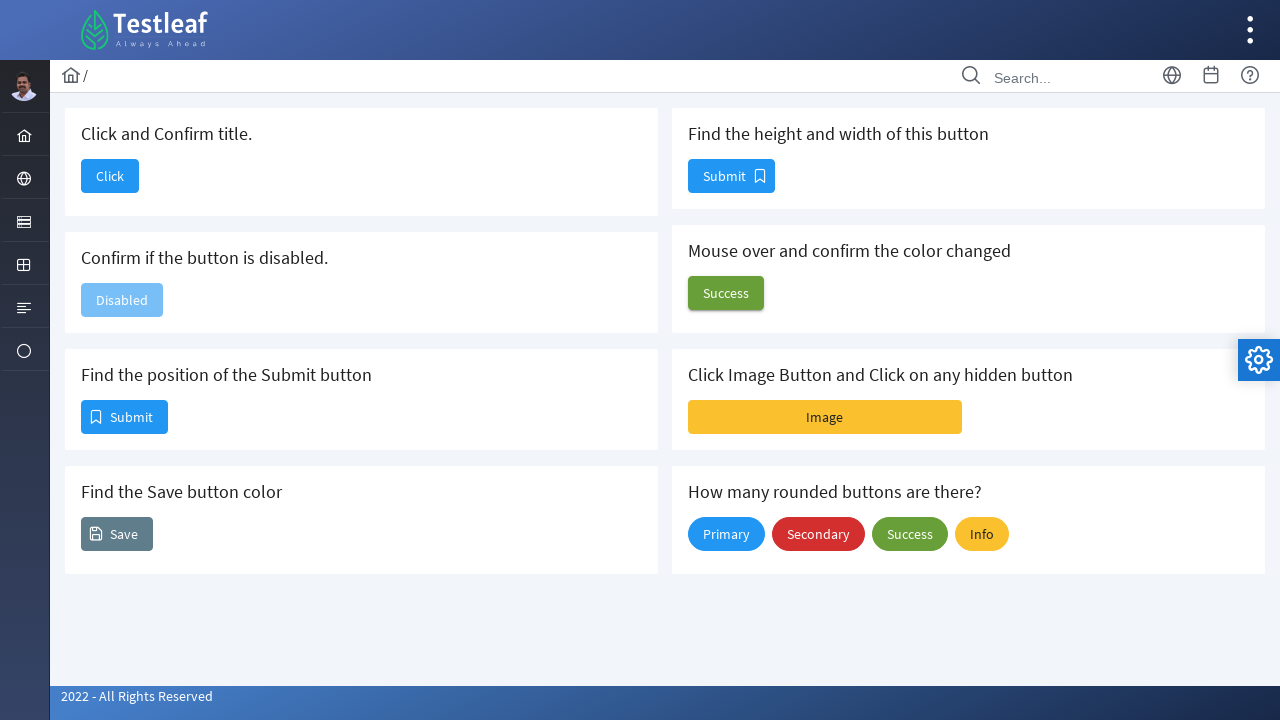

Extracted position button coordinates: X=82, Y=401
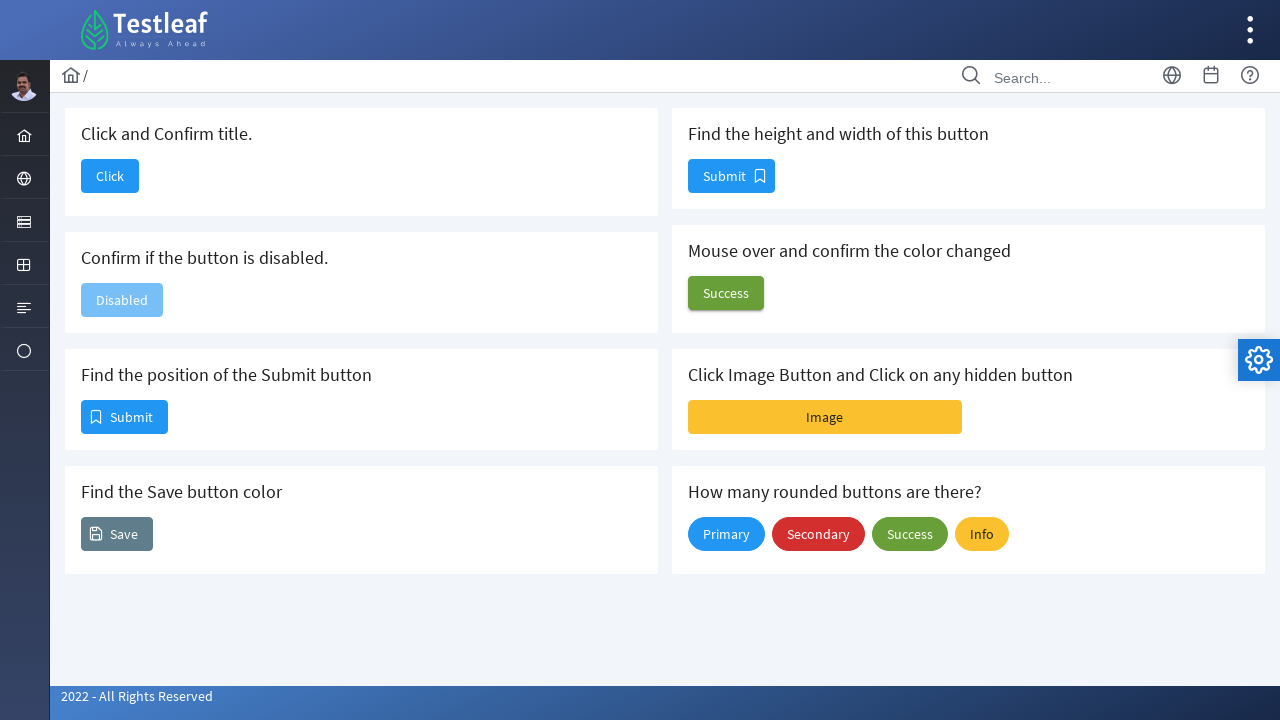

Retrieved bounding box for size button
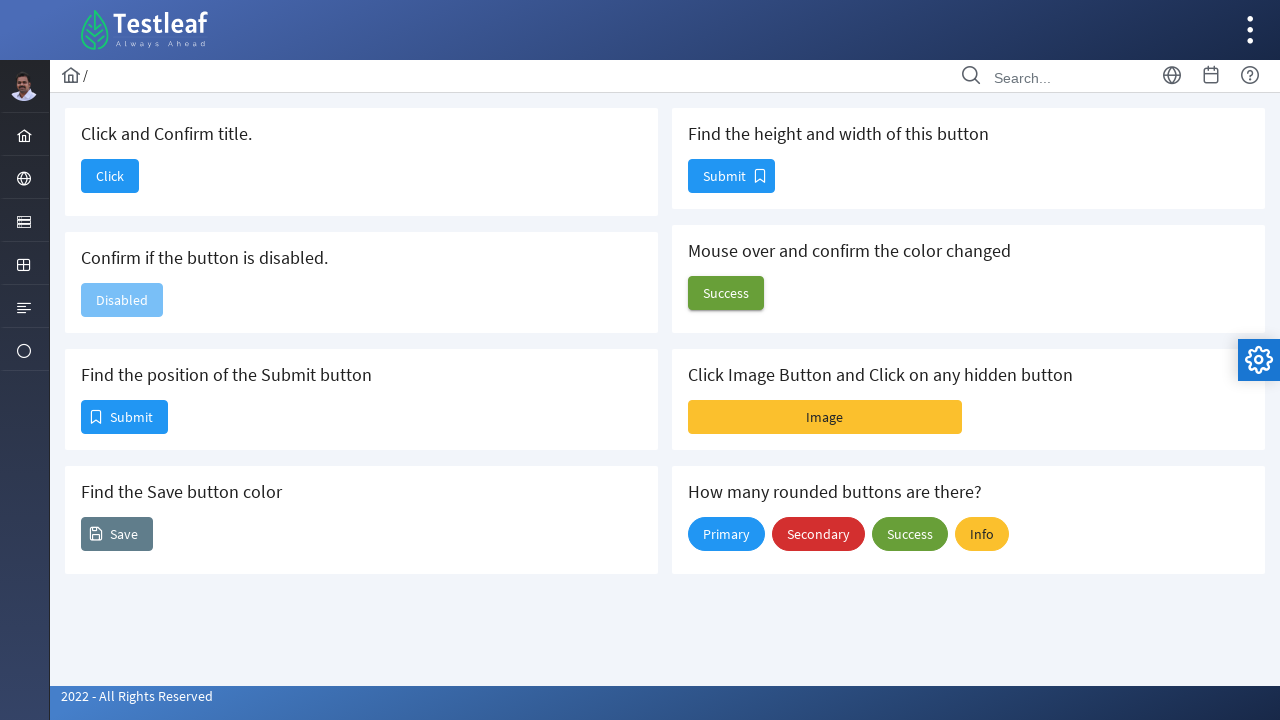

Extracted size button dimensions: Height=32, Width=85
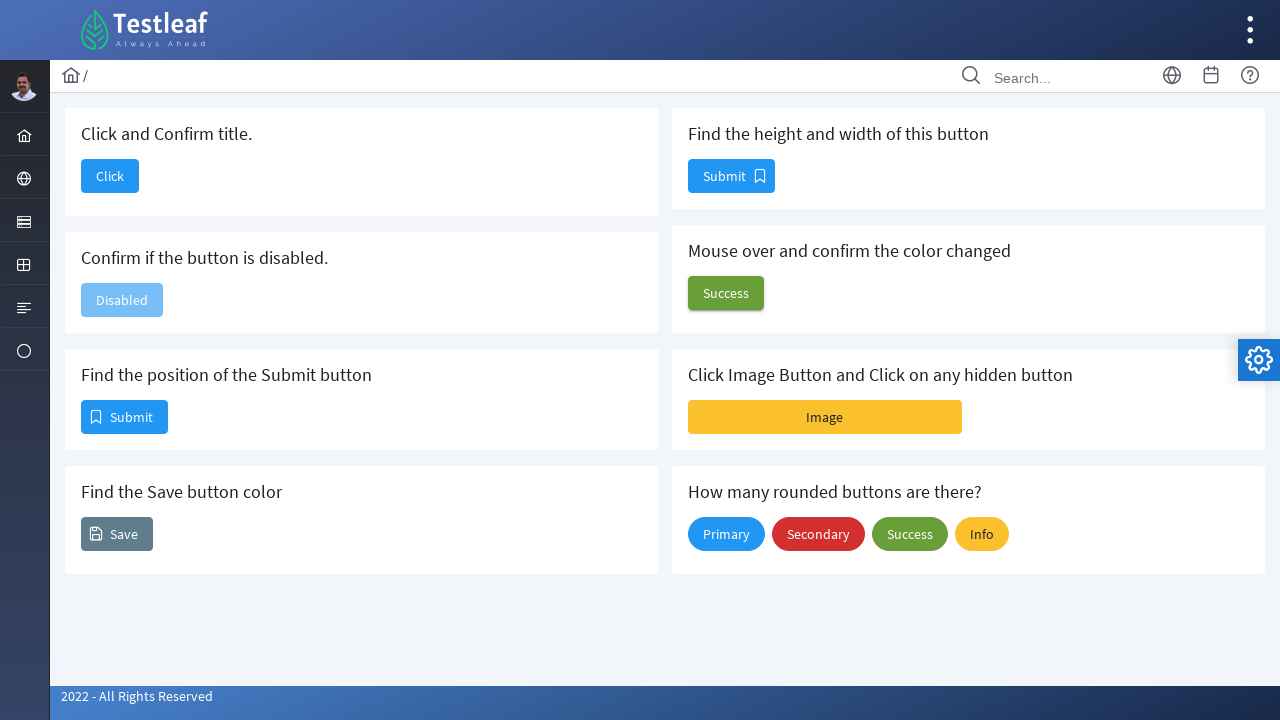

Extracted color button background color: rgba(0, 0, 0, 0)
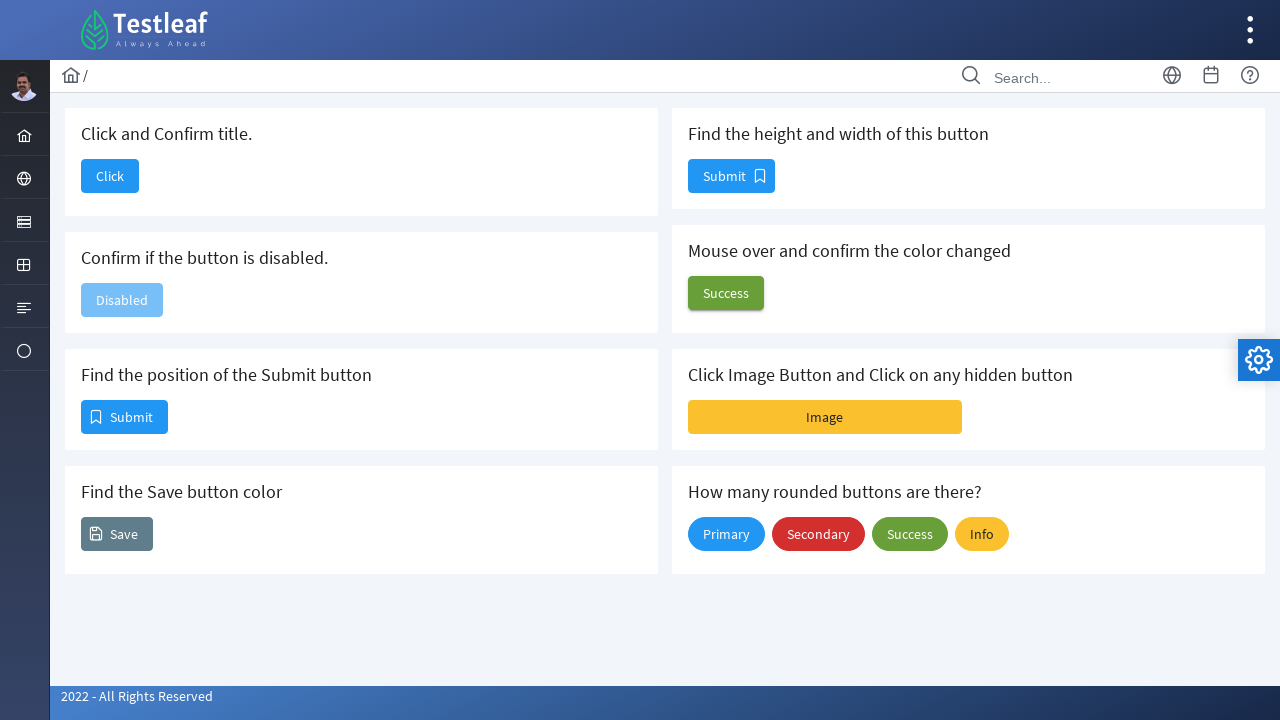

Clicked the clickable button at (110, 176) on xpath=//*[@id='j_idt88:j_idt90']/span
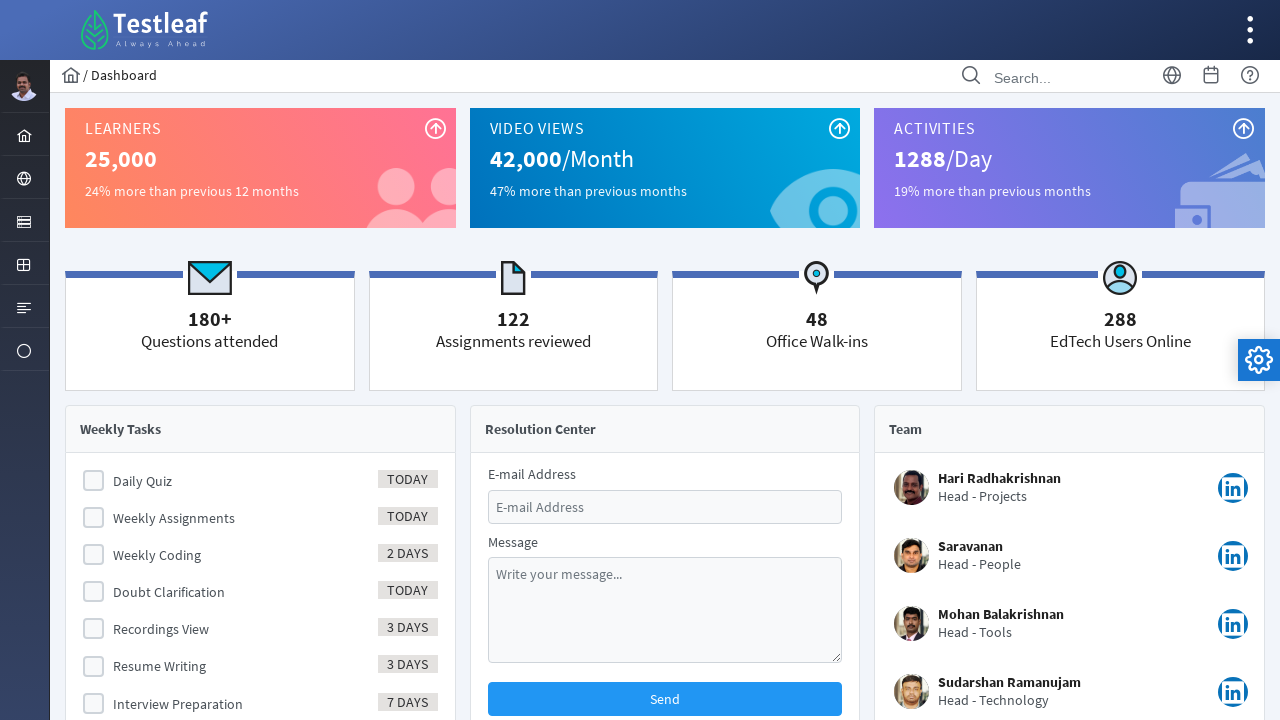

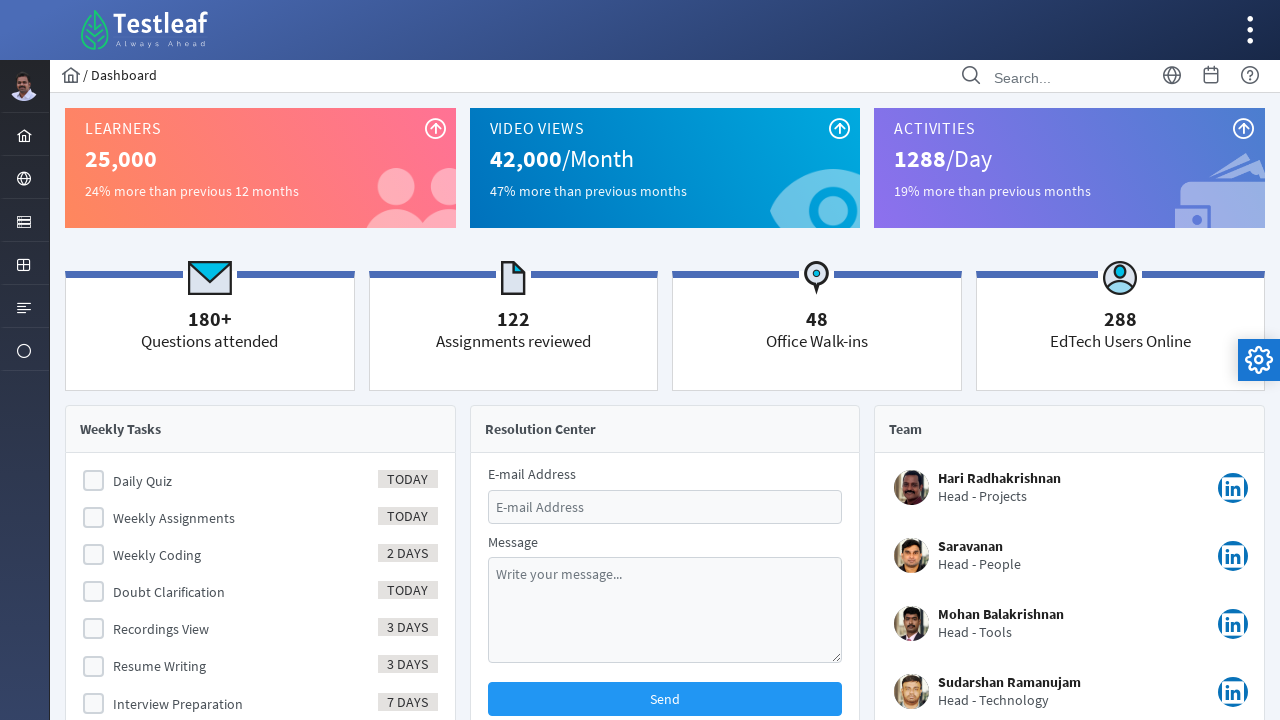